Tests radio button and checkbox components on Angular Material demo site by selecting a radio button and then toggling checkboxes

Starting URL: https://material.angular.io/components/radio/examples

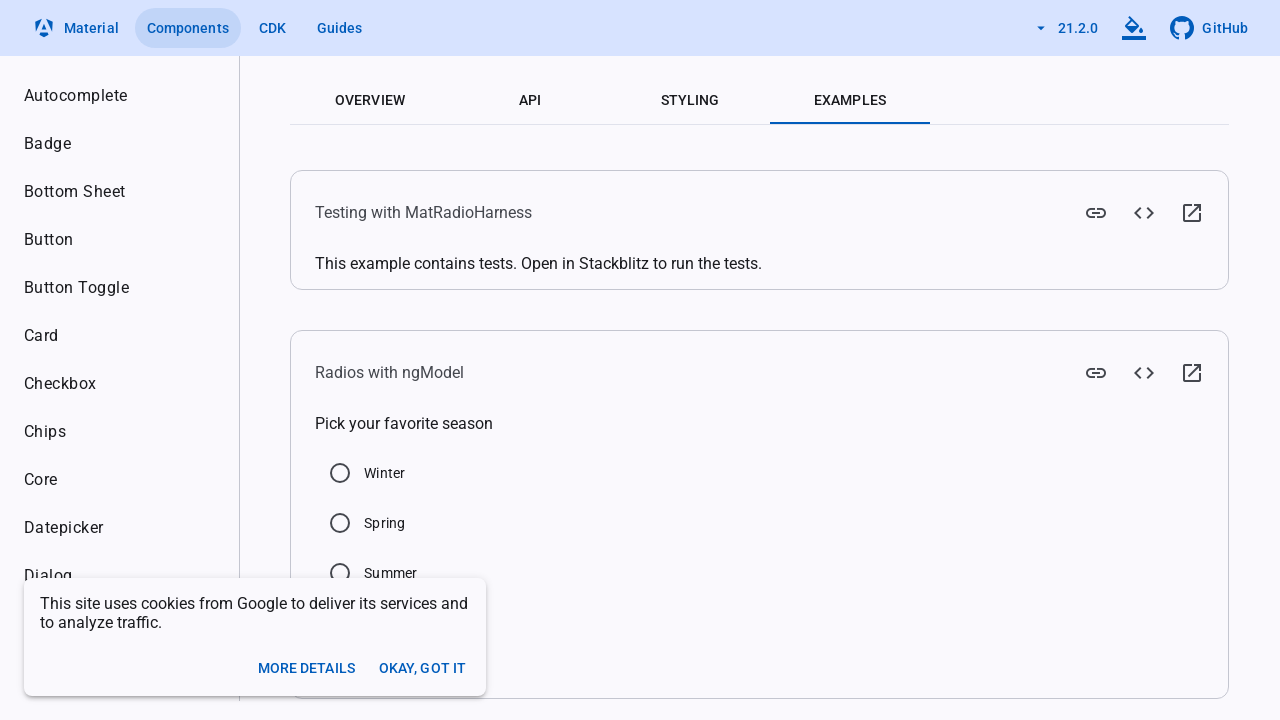

Clicked radio button (mat-radio-4-input) at (335, 549) on input#mat-radio-4-input
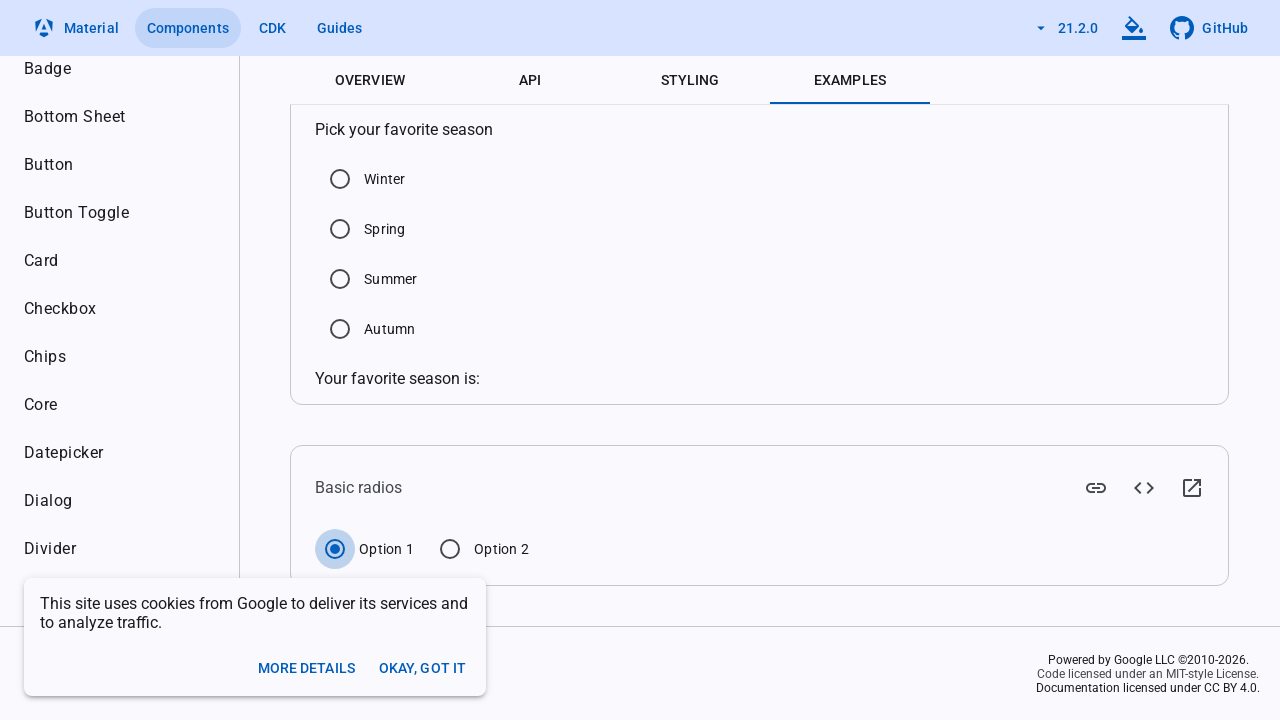

Verified radio button is selected
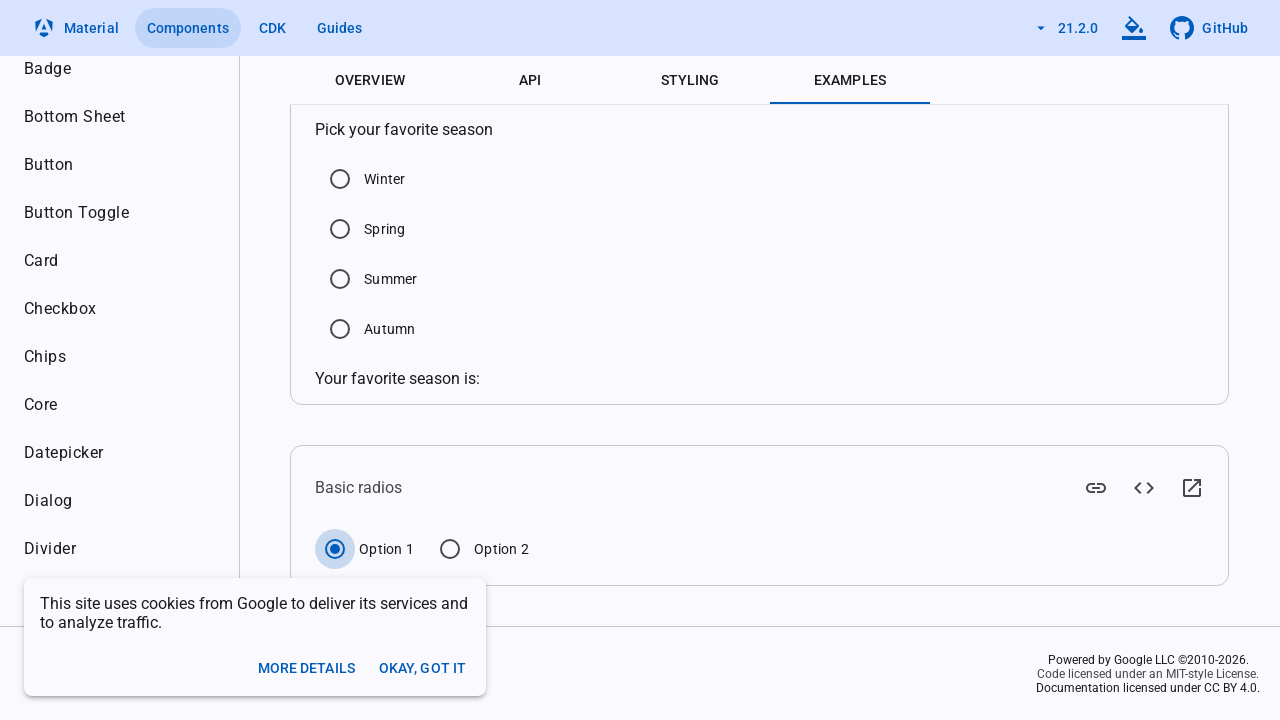

Navigated to checkbox examples page
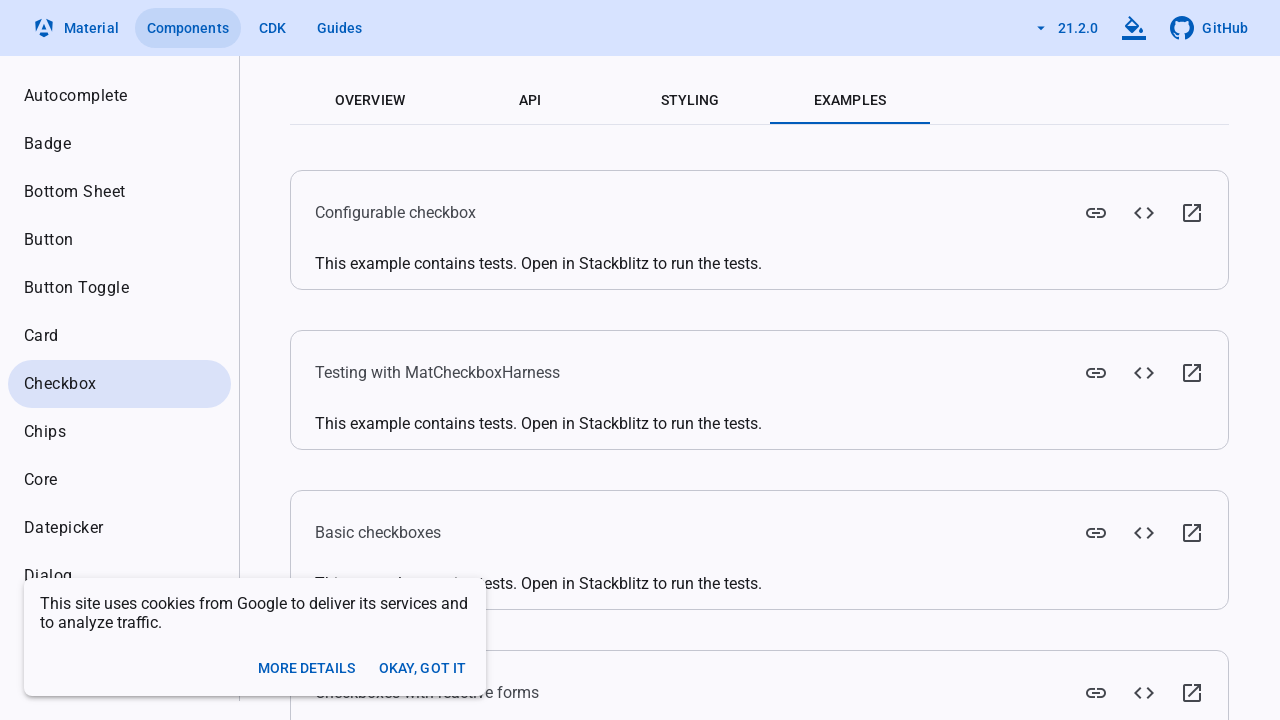

Clicked first checkbox (mat-mdc-checkbox-1-input) at (335, 401) on input#mat-mdc-checkbox-1-input
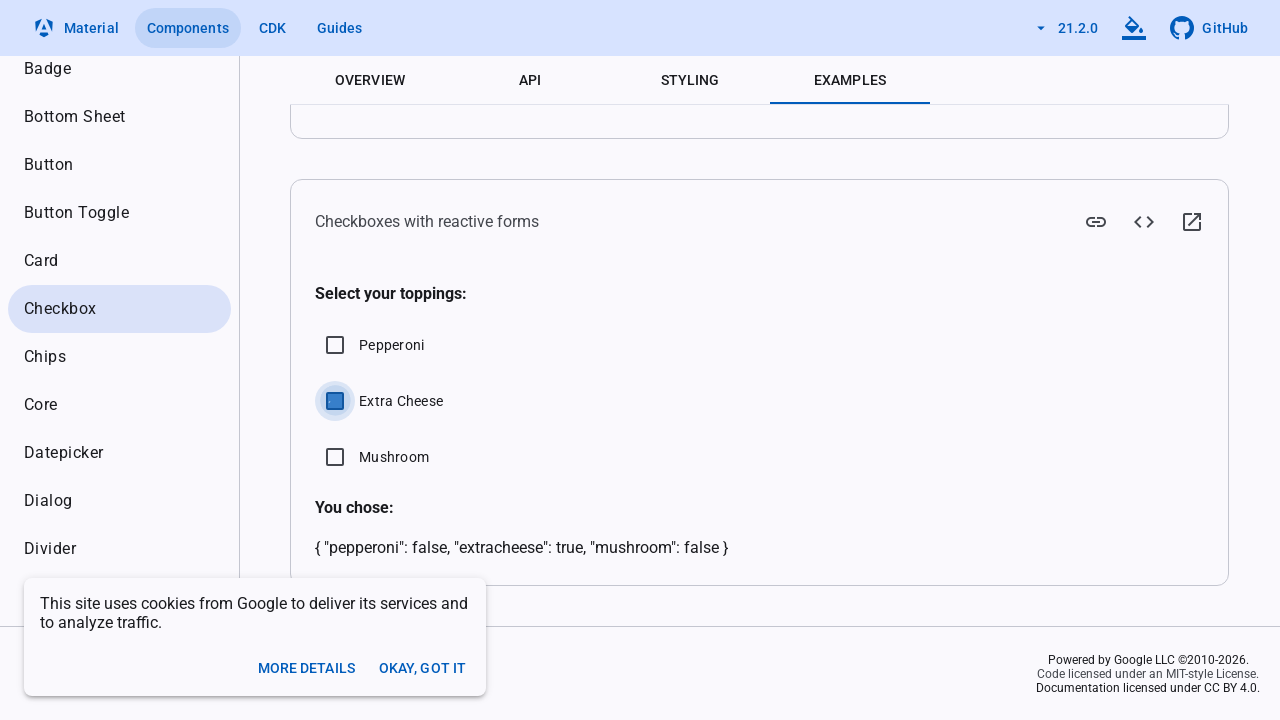

Clicked second checkbox (mat-mdc-checkbox-2-input) at (335, 457) on input#mat-mdc-checkbox-2-input
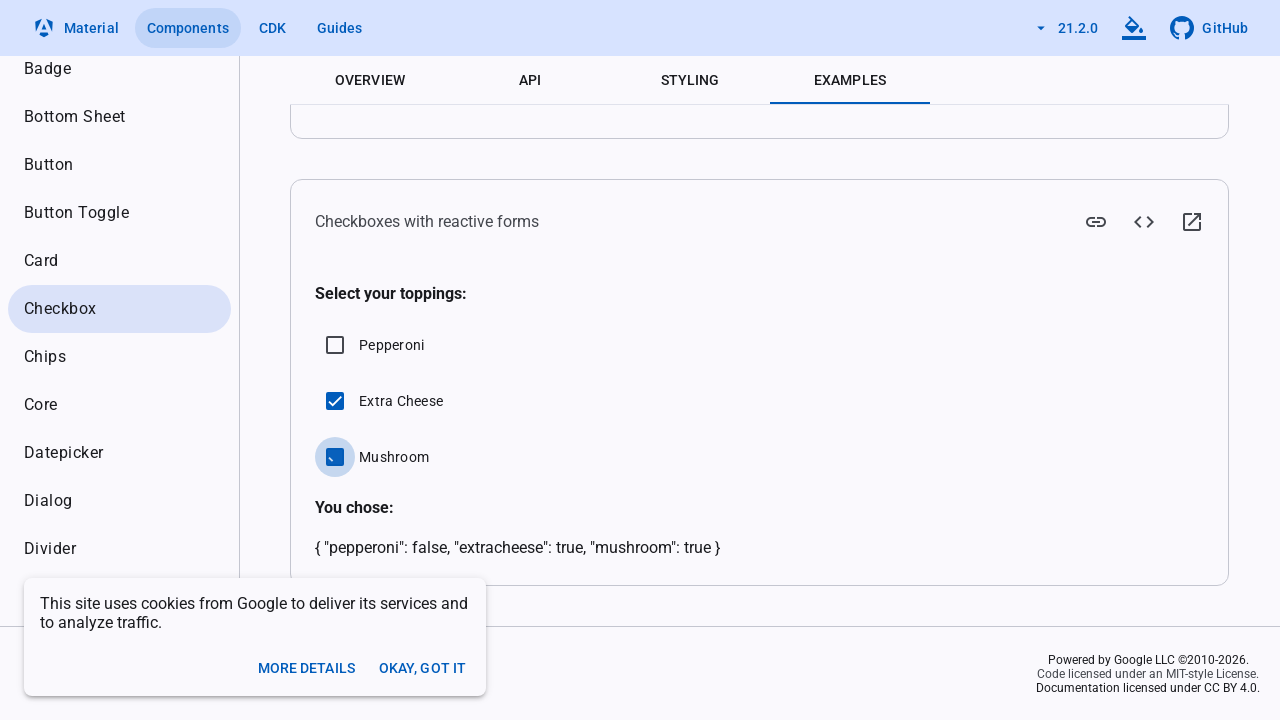

Verified both checkboxes are selected
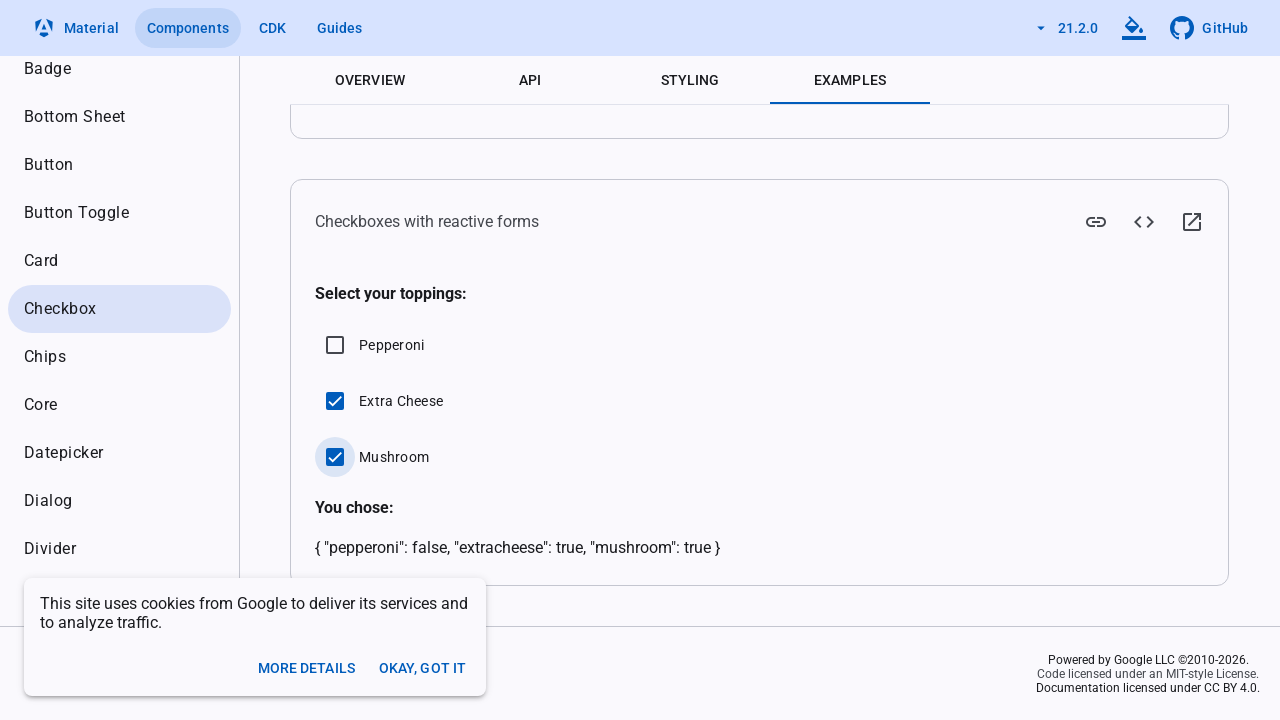

Unchecked first checkbox at (335, 401) on input#mat-mdc-checkbox-1-input
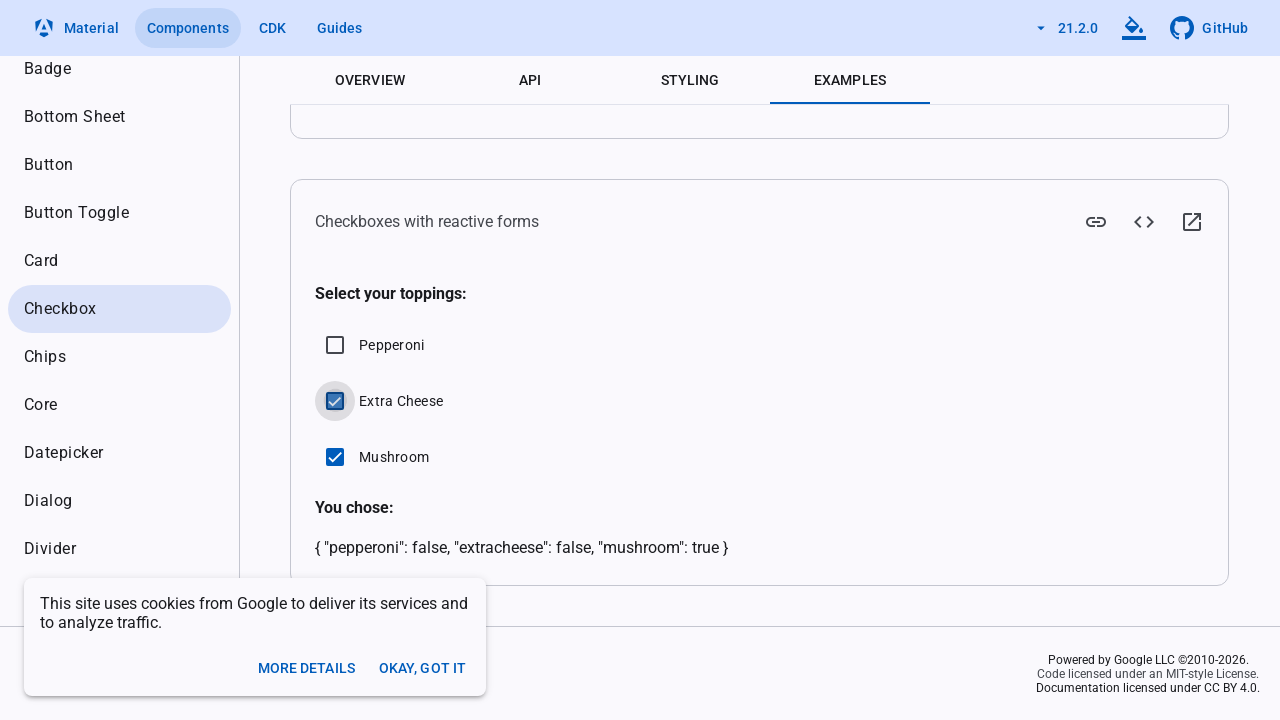

Unchecked second checkbox at (335, 457) on input#mat-mdc-checkbox-2-input
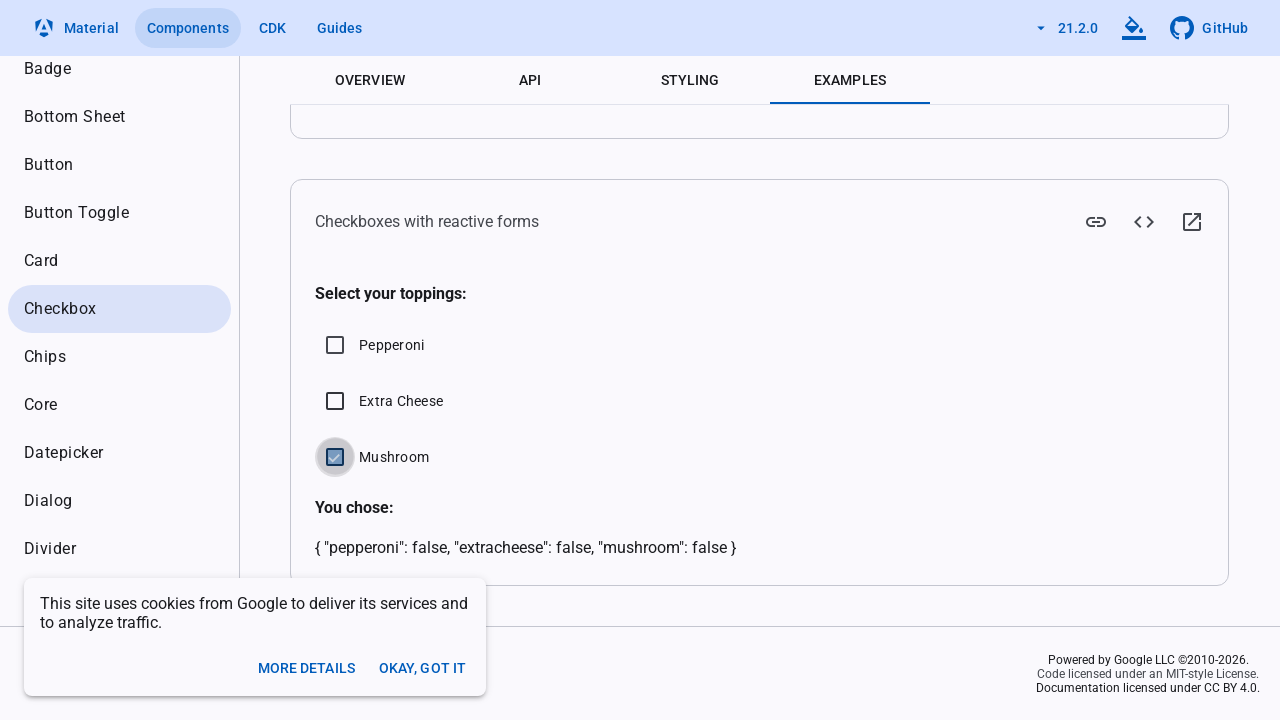

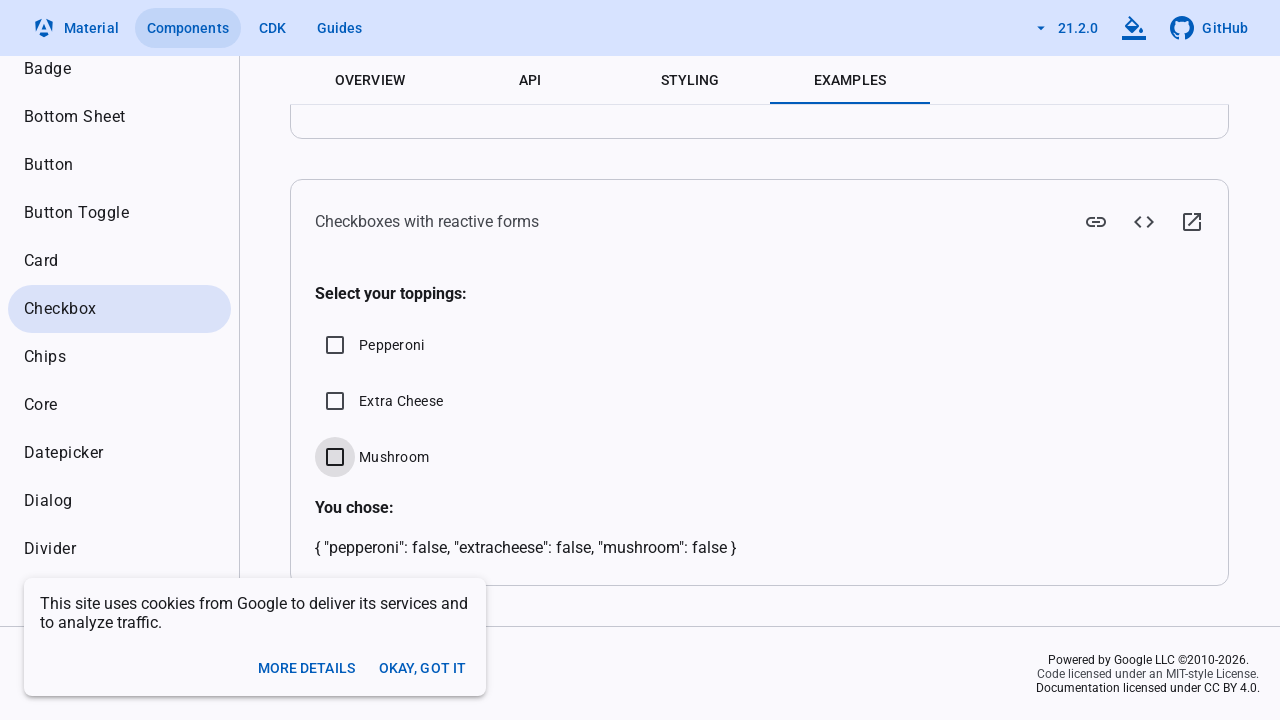